Tests typing text with capital letters in an autocomplete field by holding SHIFT key while typing "hello" (resulting in "HELLO"), then releasing SHIFT and typing "hello" in lowercase

Starting URL: https://demoqa.com/auto-complete

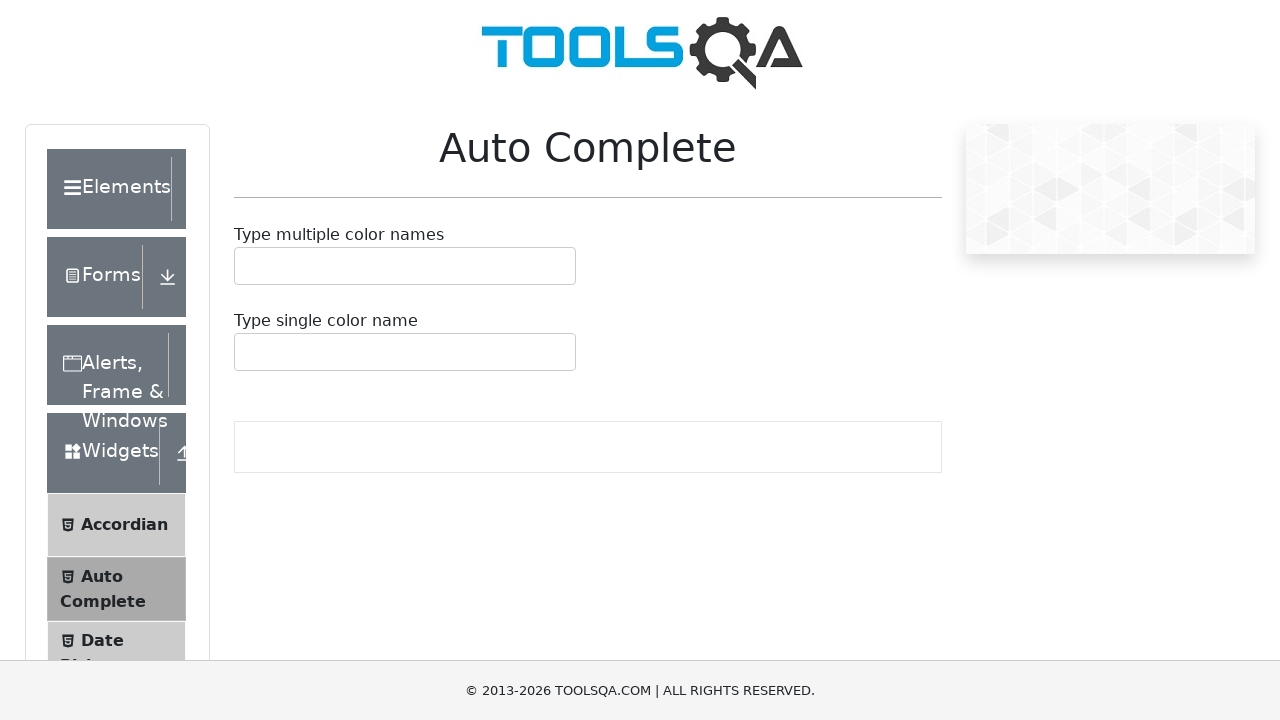

Clicked on the autocomplete input field at (405, 266) on #autoCompleteMultipleContainer
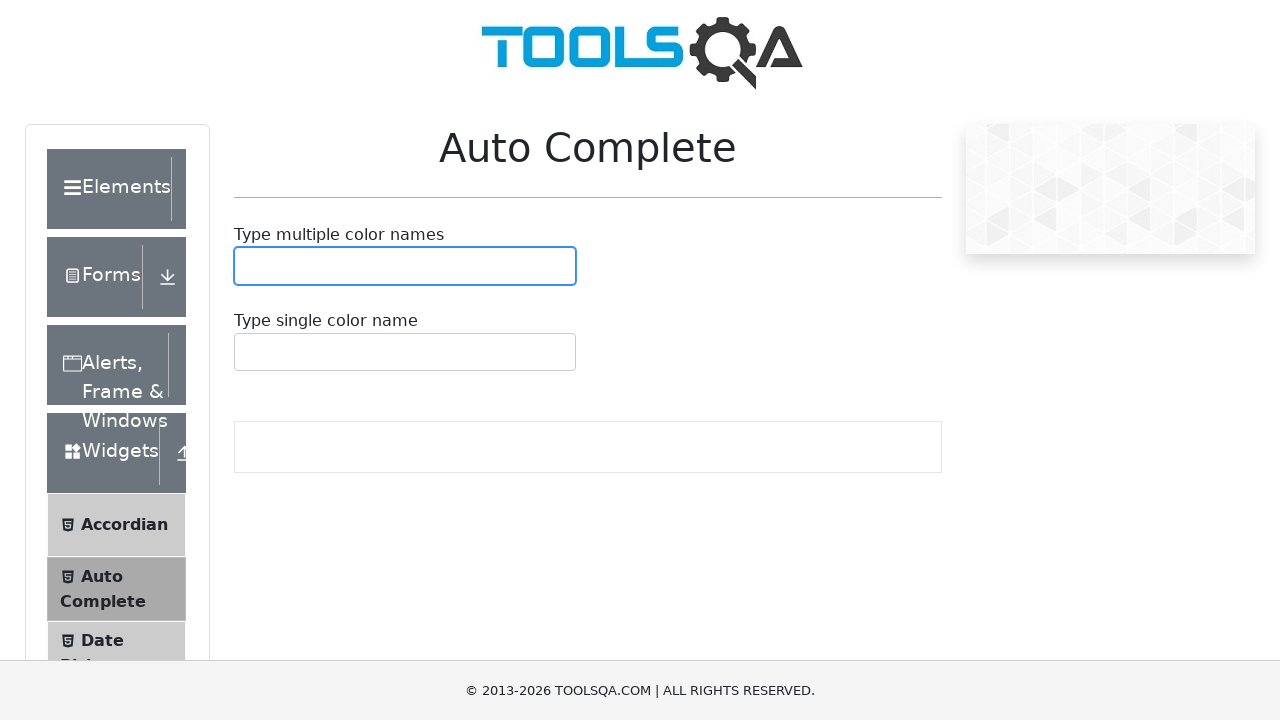

Pressed SHIFT key down
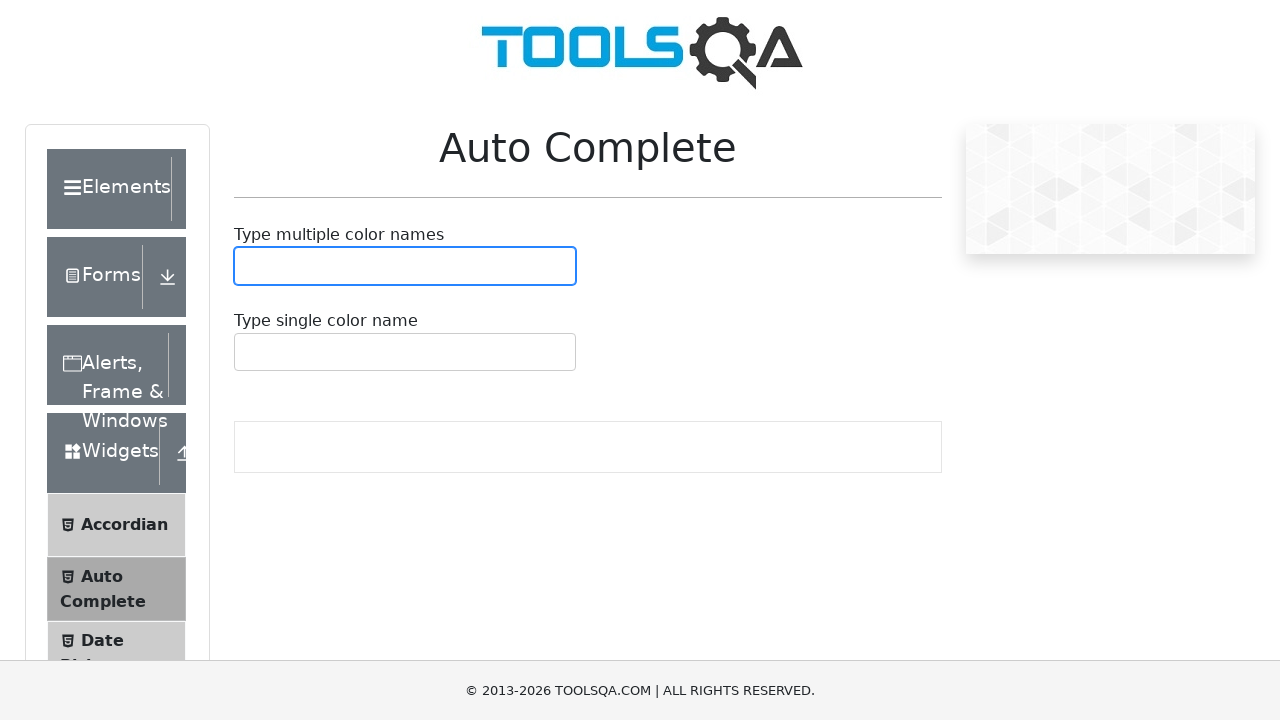

Typed 'hello' with SHIFT held down, resulting in 'HELLO'
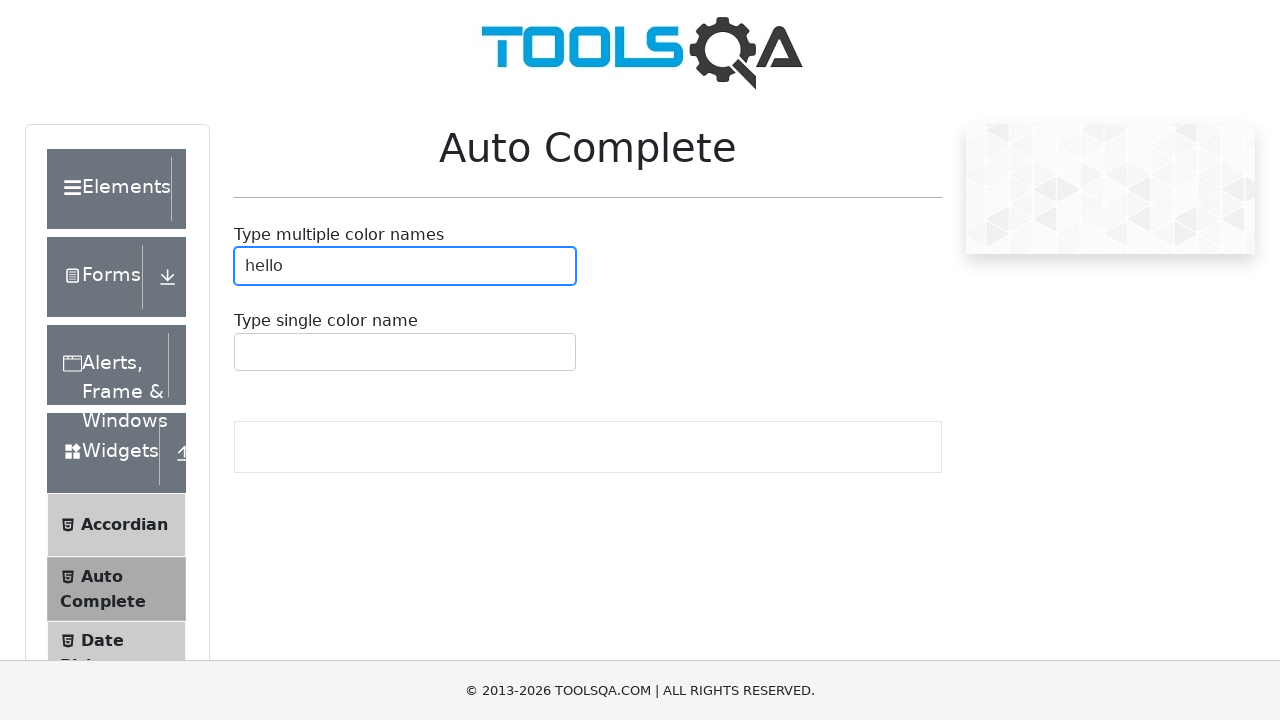

Released SHIFT key
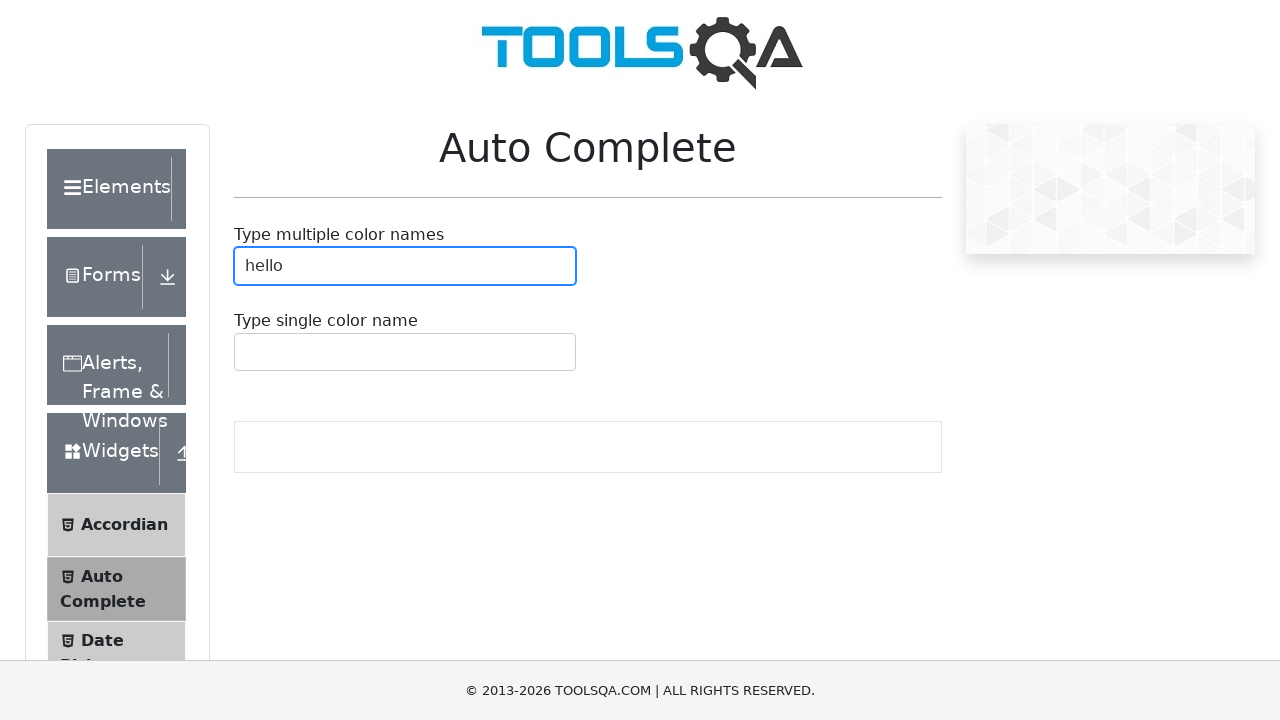

Typed 'hello' in lowercase
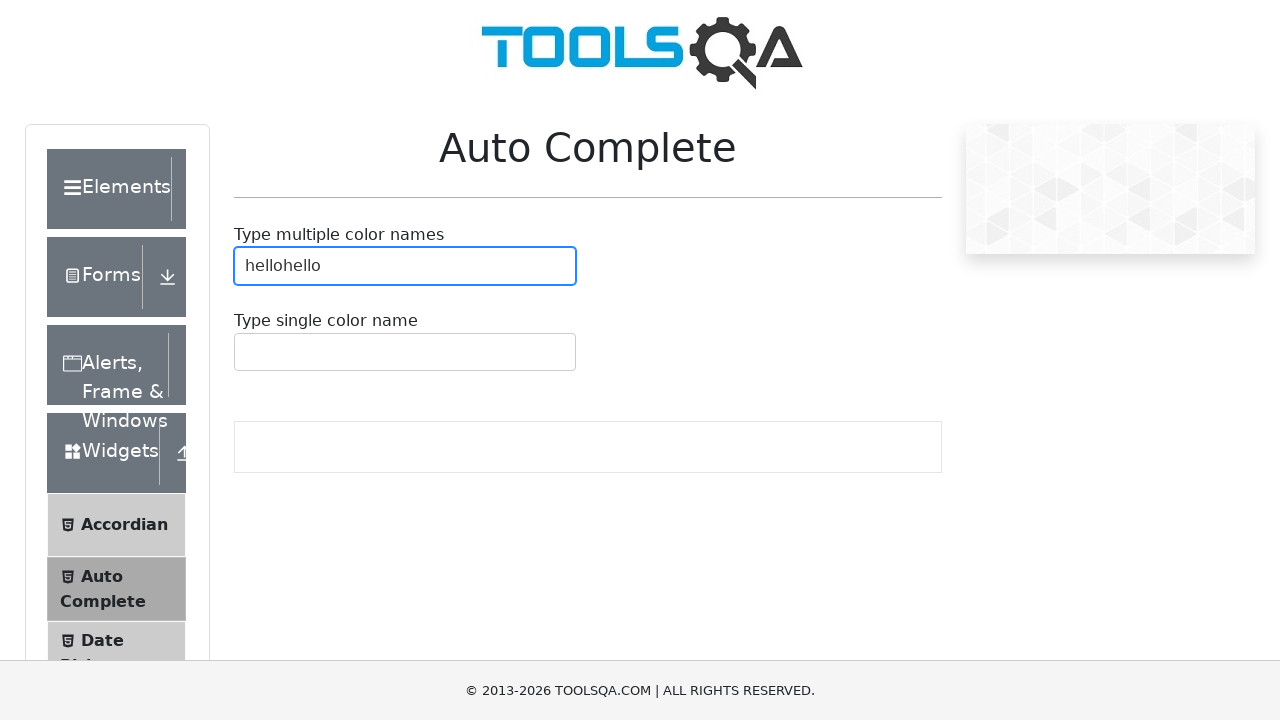

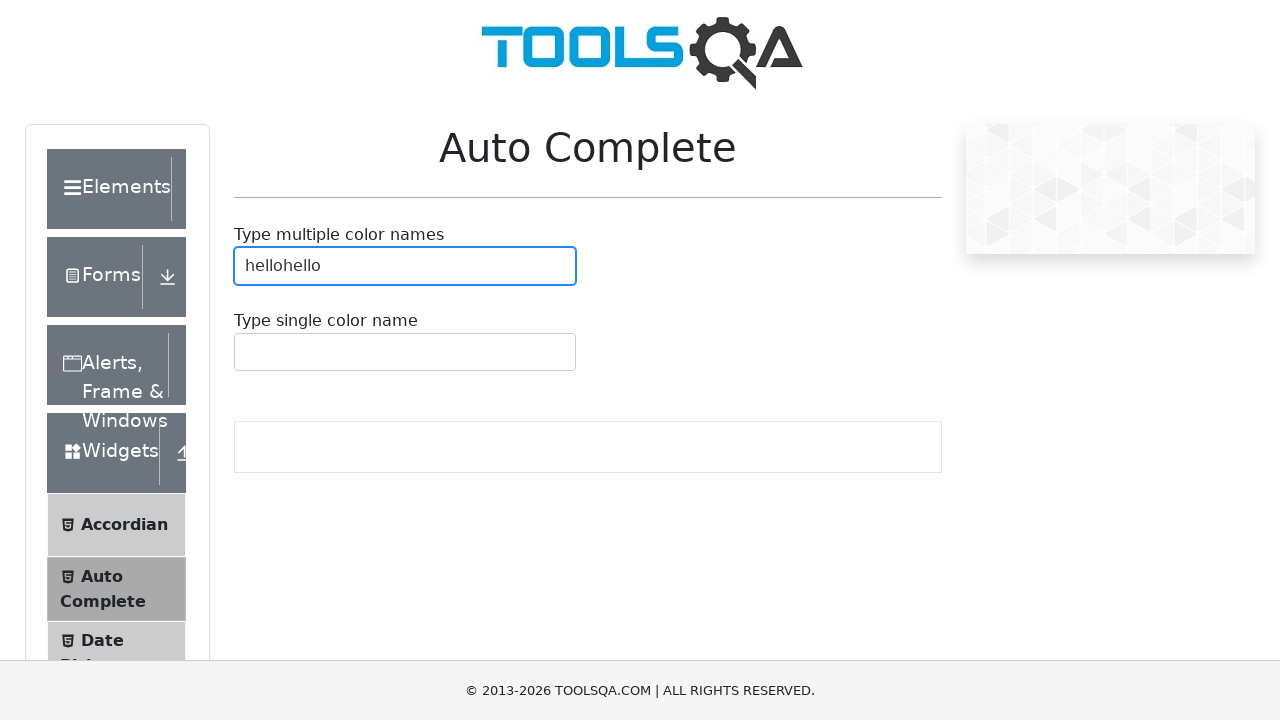